Tests a double mouse click on the "Get started" button on the Playwright homepage

Starting URL: https://playwright.dev/

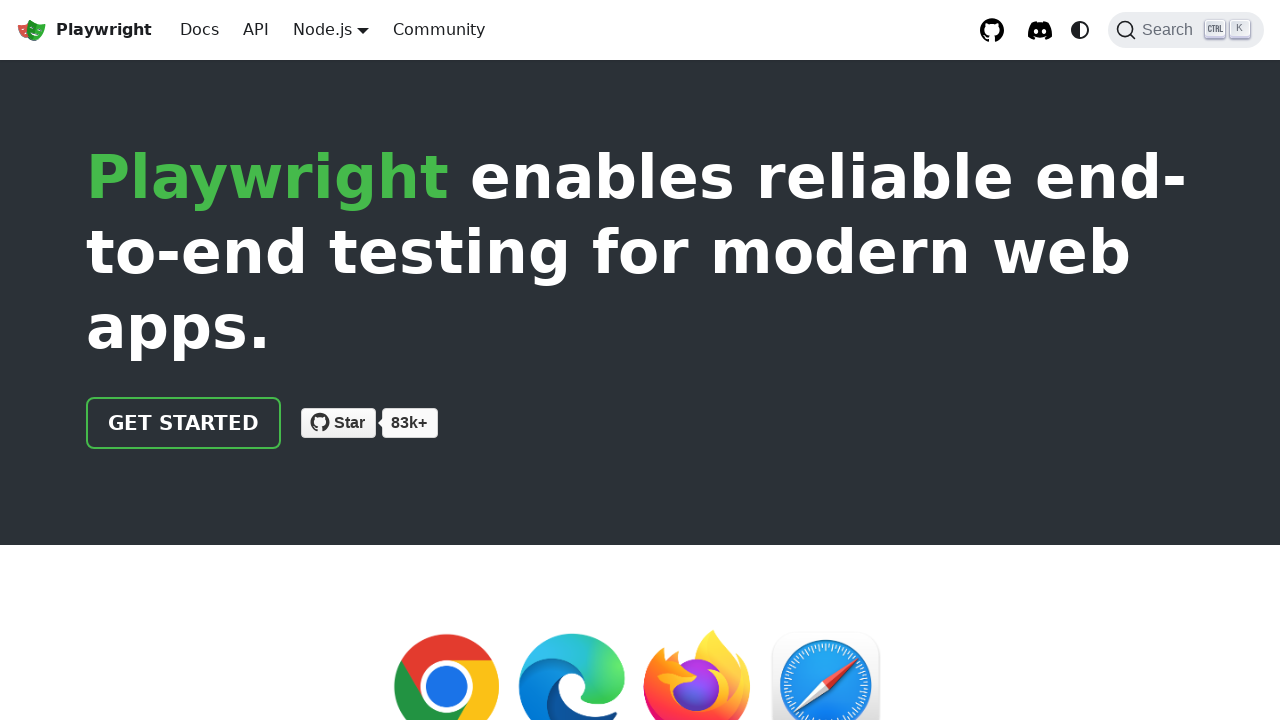

Navigated to Playwright homepage
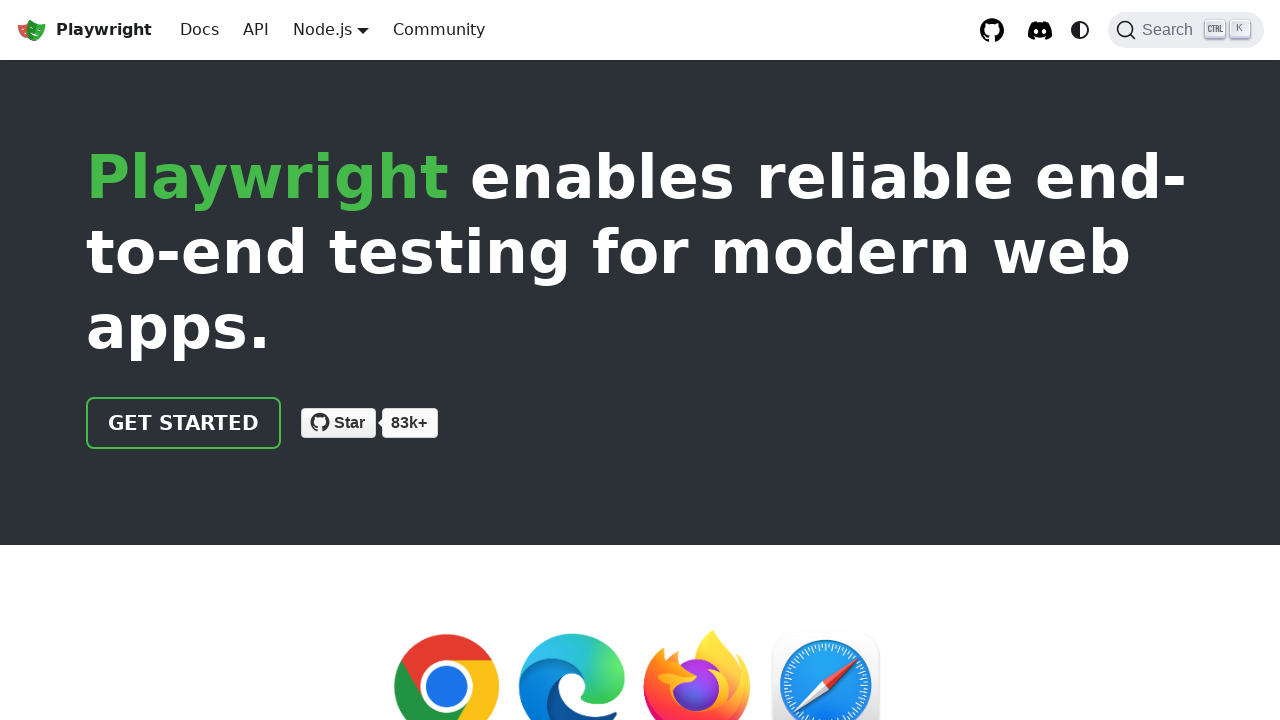

Double clicked on 'Get started' button at (184, 423) on internal:text="Get started"i
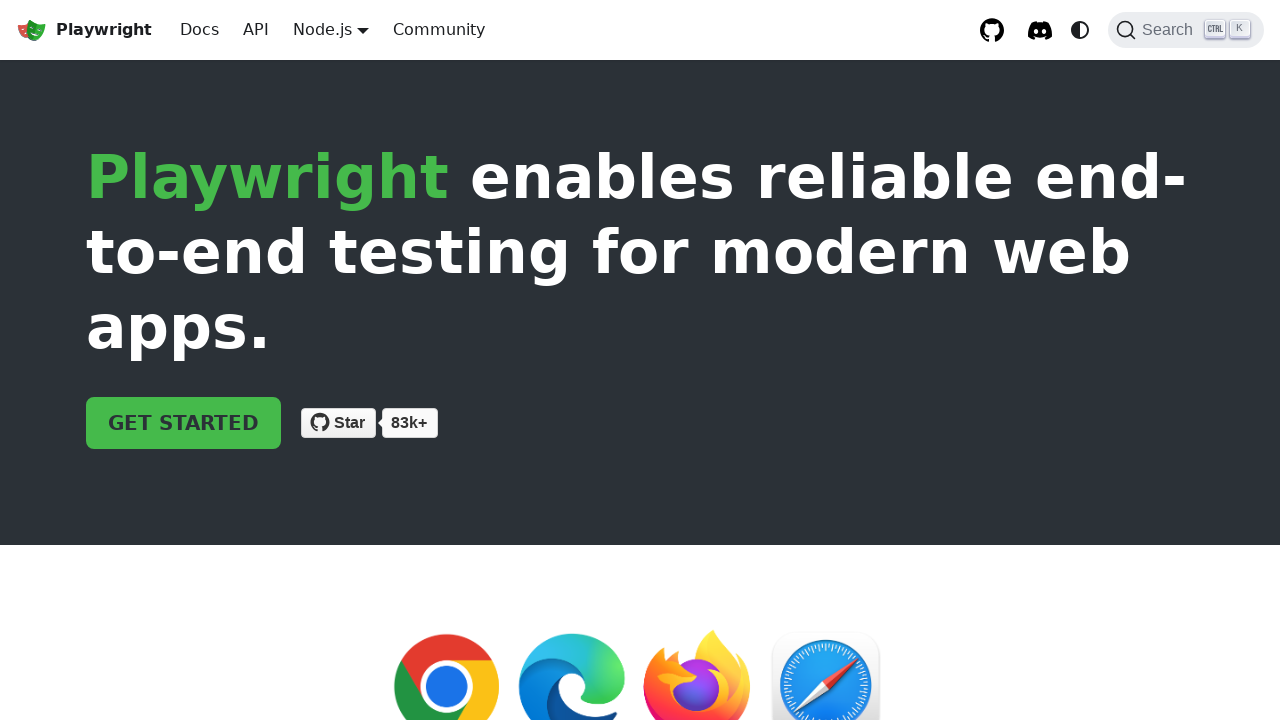

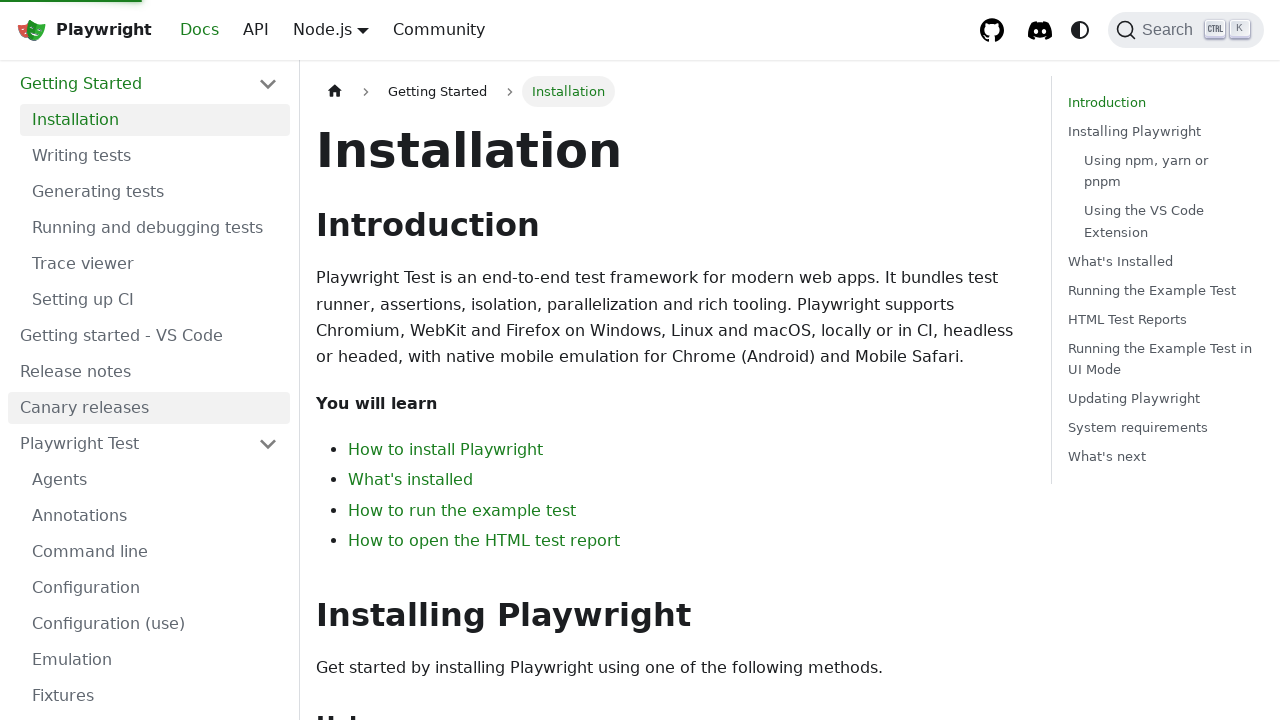